Demonstrates click-and-hold, move, and release mouse actions for drag and drop

Starting URL: https://crossbrowsertesting.github.io/drag-and-drop

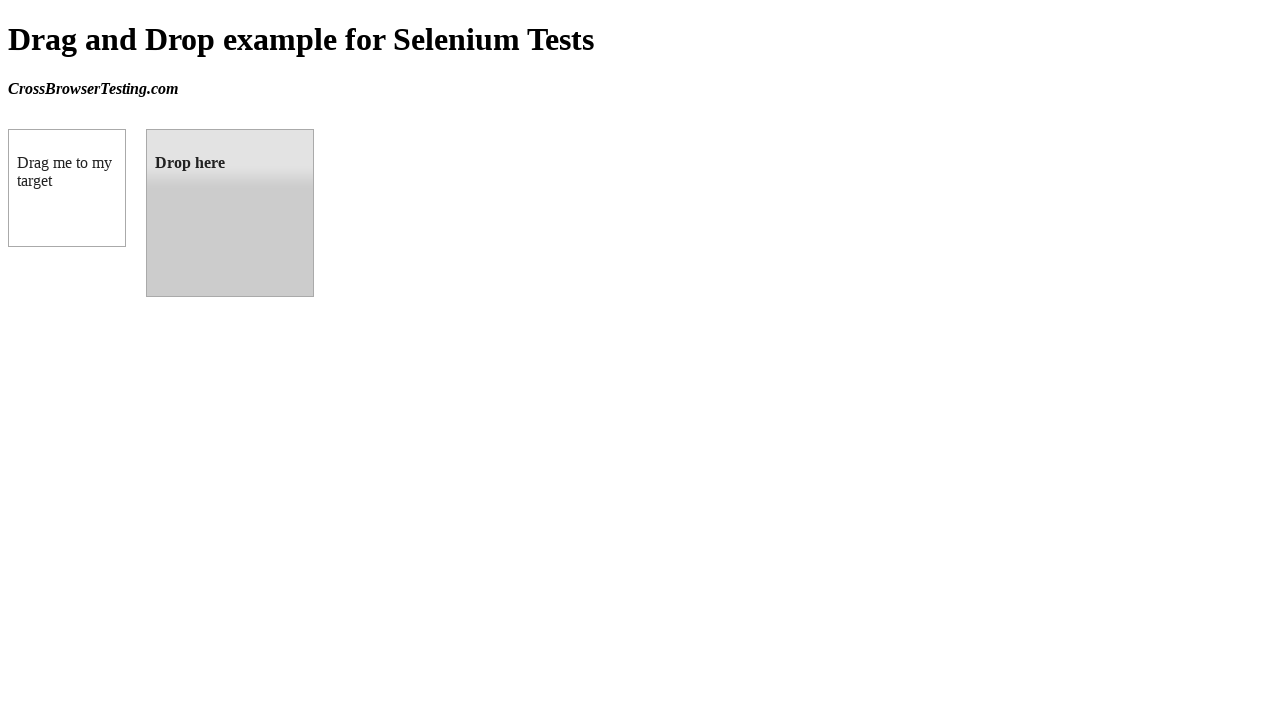

Located draggable source element
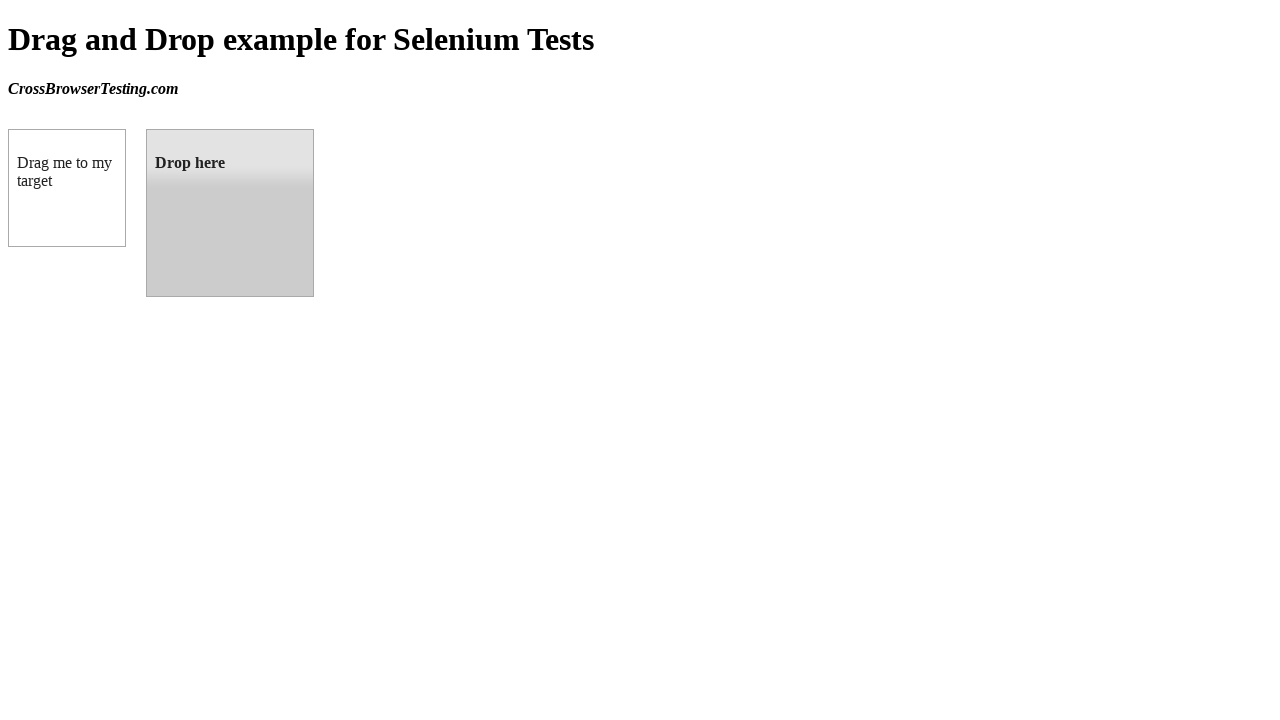

Located droppable target element
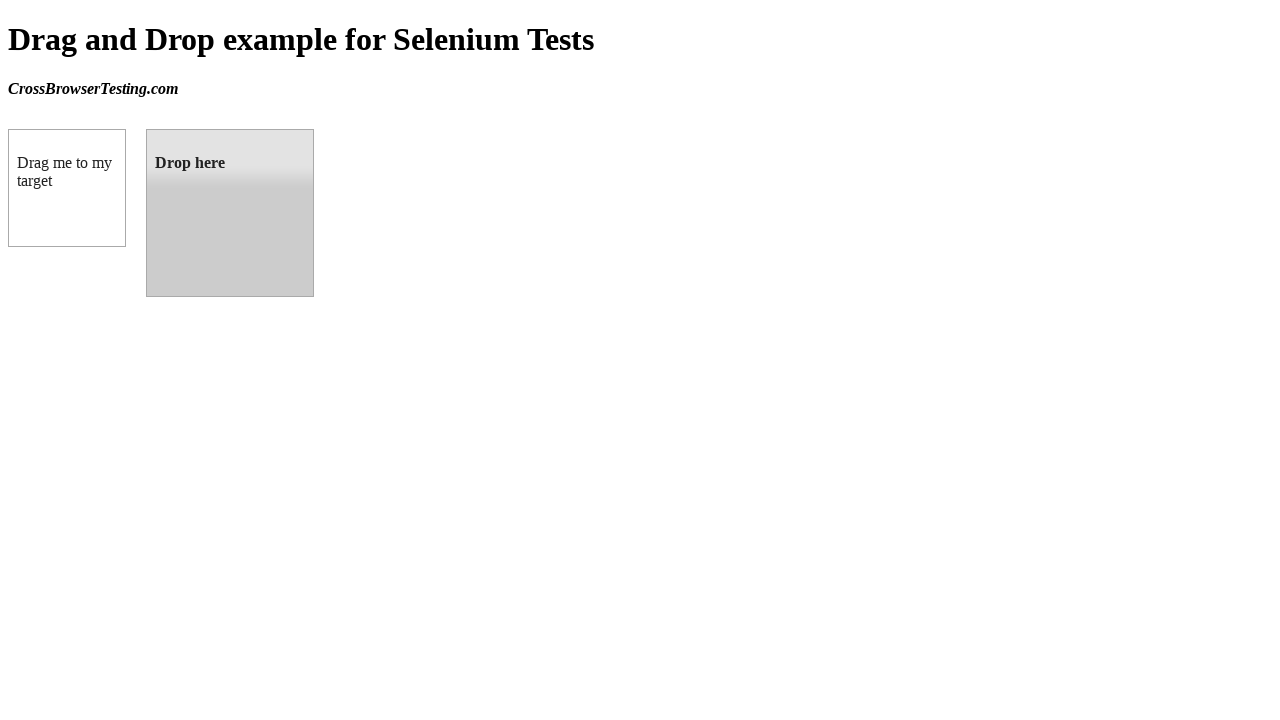

Retrieved bounding box of source element
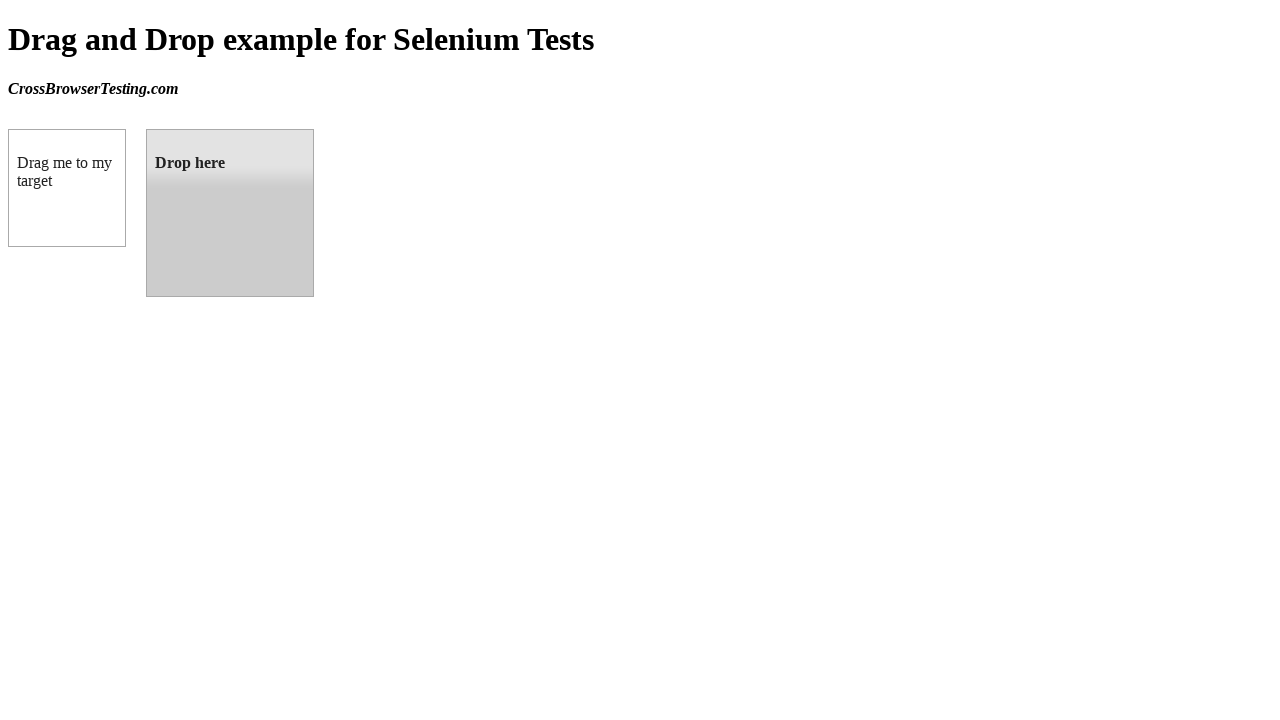

Retrieved bounding box of target element
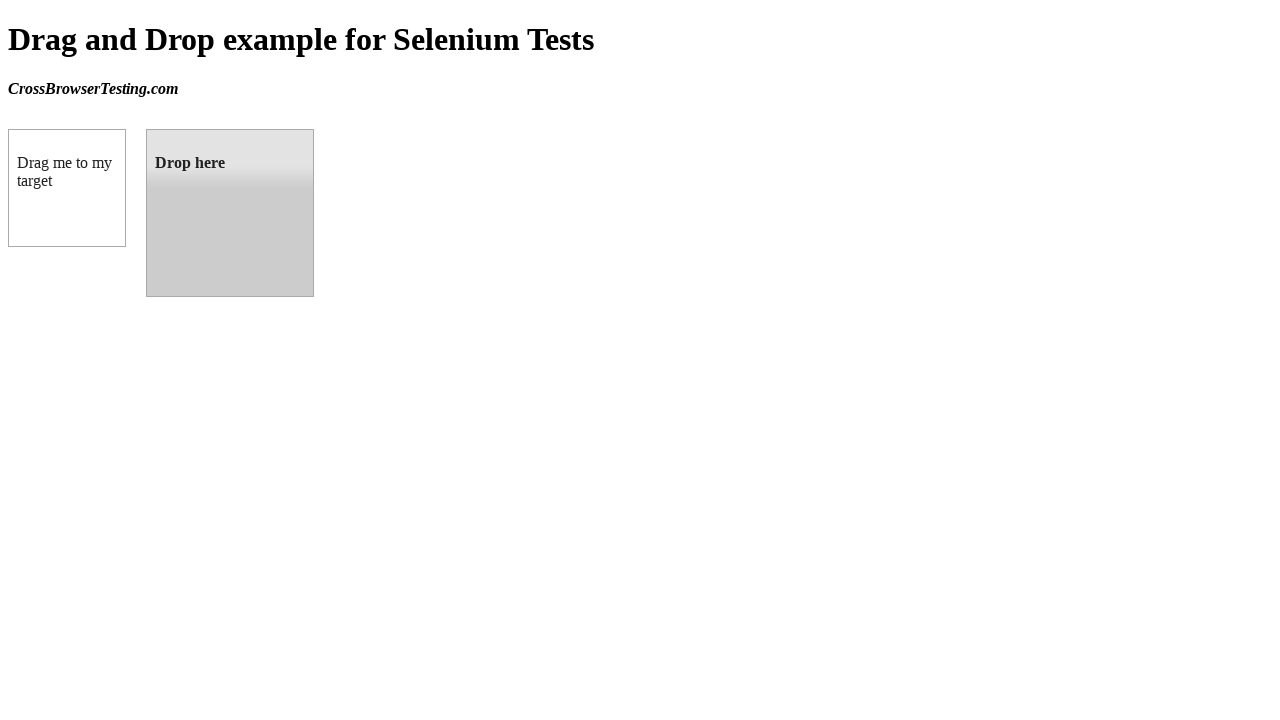

Moved mouse to center of draggable element at (67, 188)
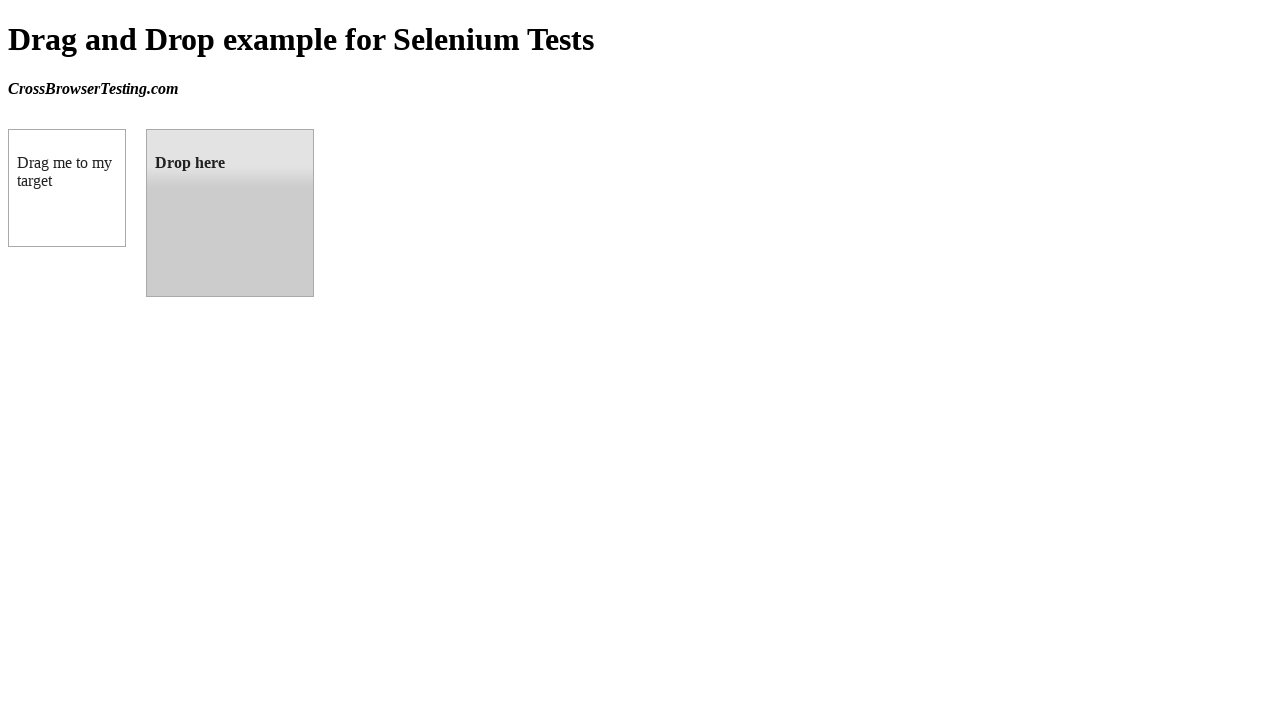

Pressed mouse button down to initiate drag at (67, 188)
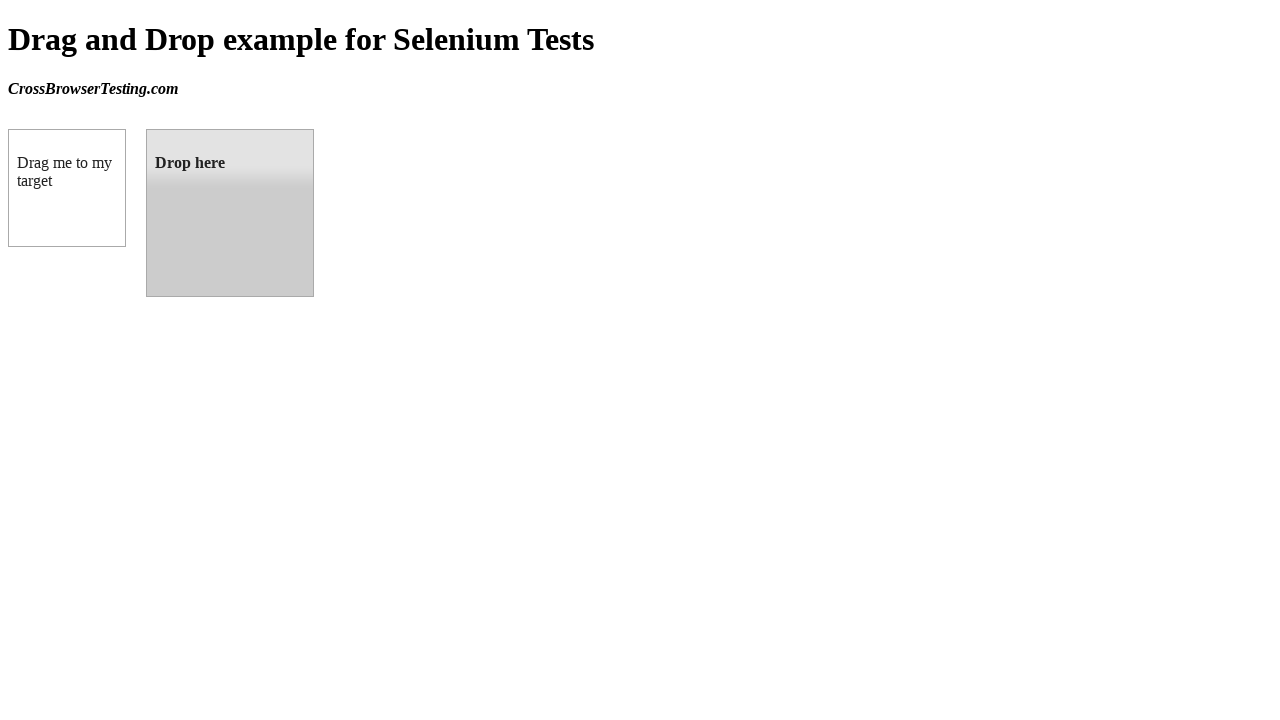

Moved mouse to center of droppable target element at (230, 213)
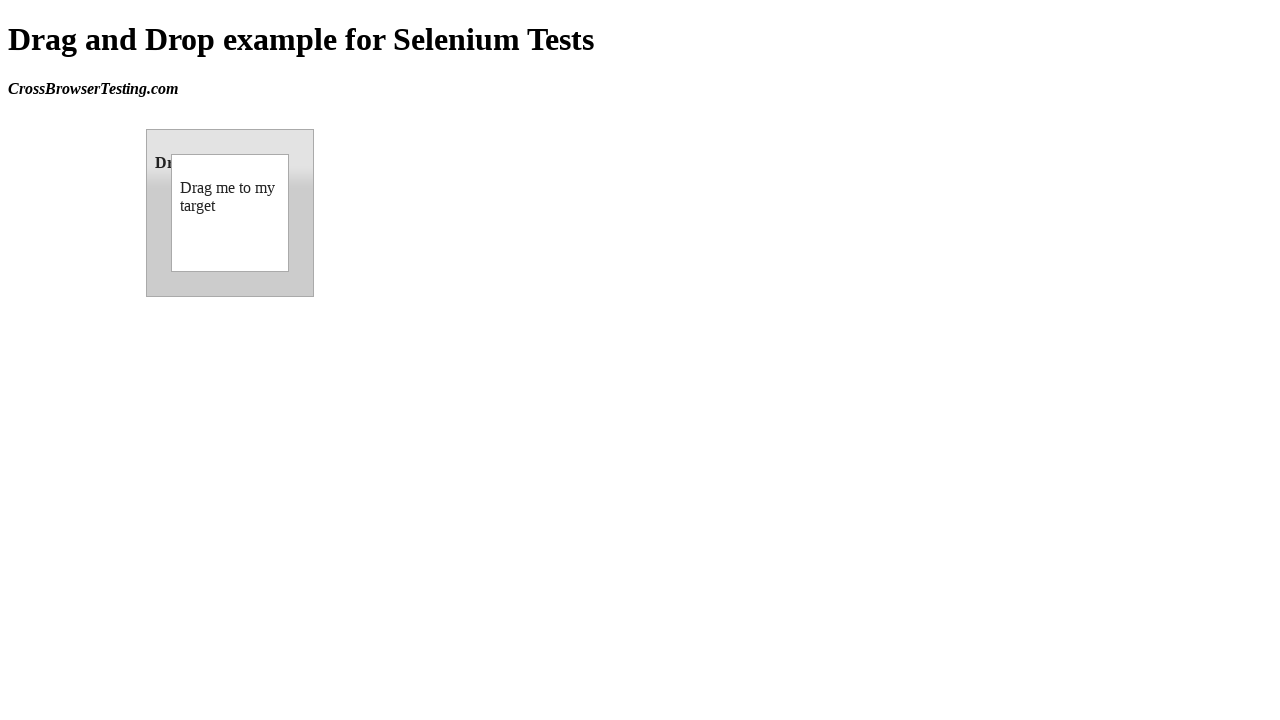

Released mouse button to complete drag and drop at (230, 213)
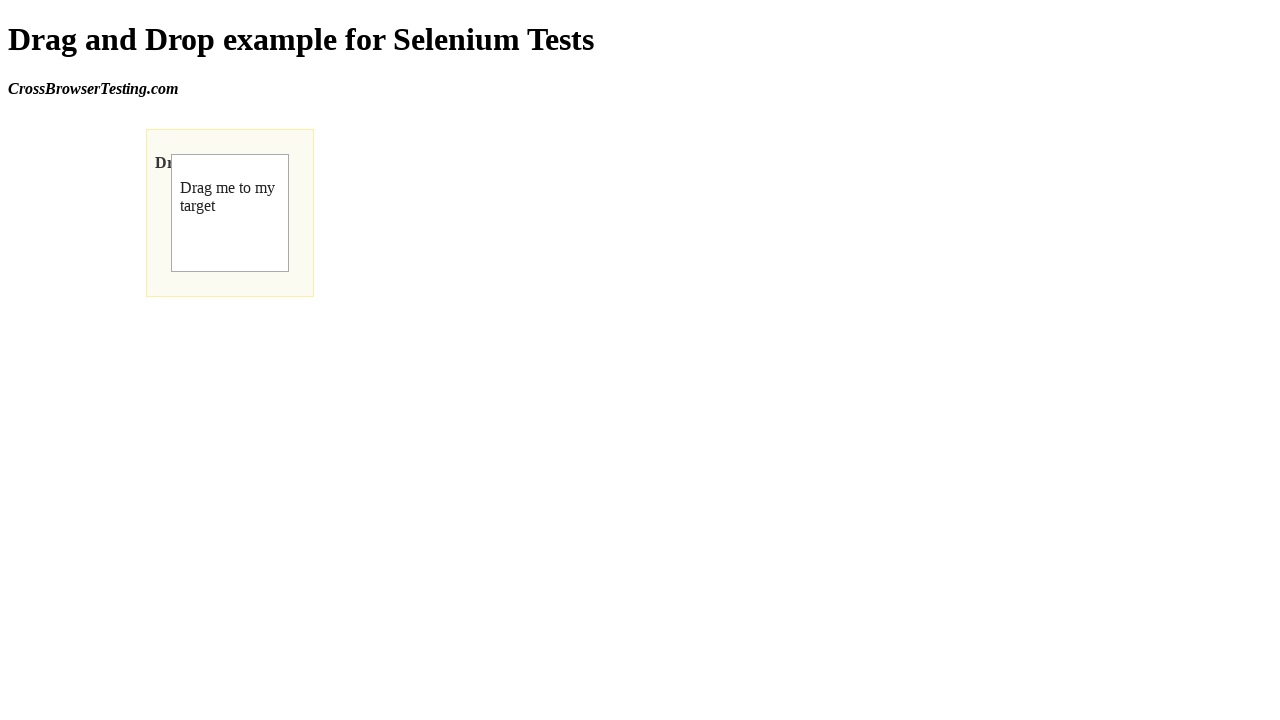

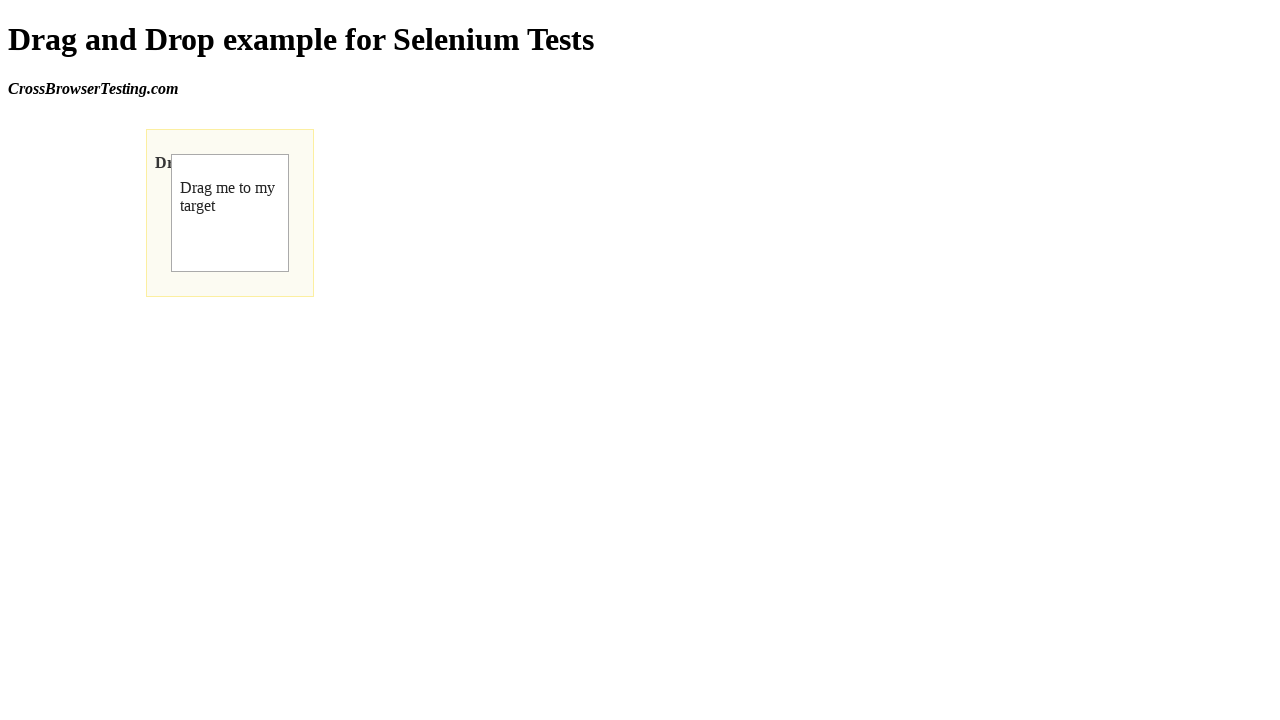